Tests the user registration flow by navigating from login page to registration page, filling out the registration form with personal details (name, email, phone, occupation, gender, password), and submitting to create a new account.

Starting URL: https://rahulshettyacademy.com/client/#/auth/login

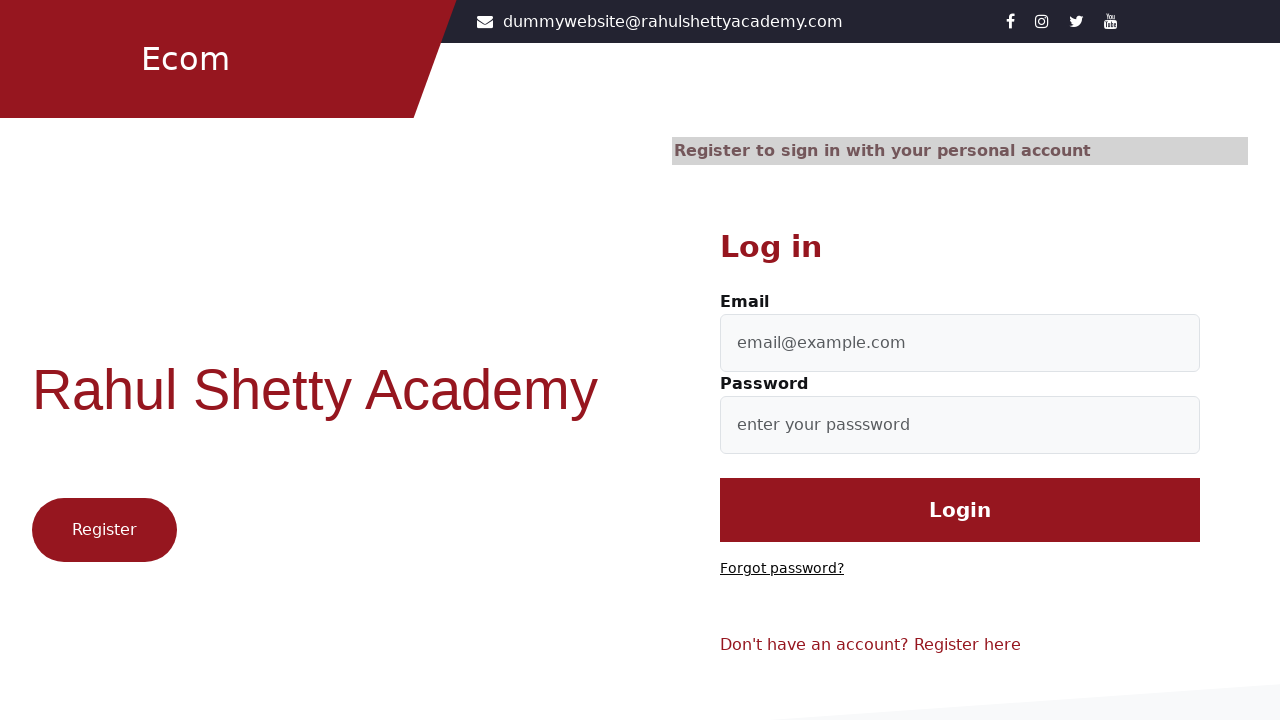

Clicked register button to navigate to registration page at (104, 530) on xpath=//a[@class='btn1']
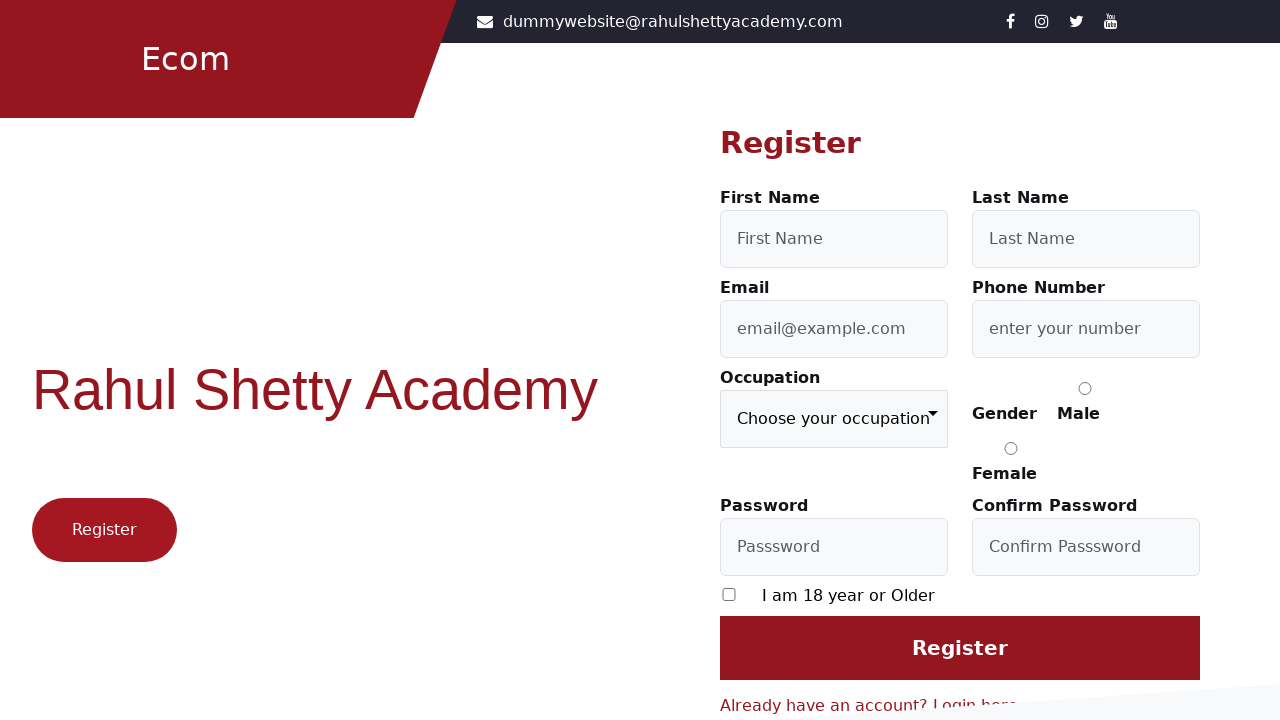

Filled first name field with 'pankaj' on //input[@type='firstName']
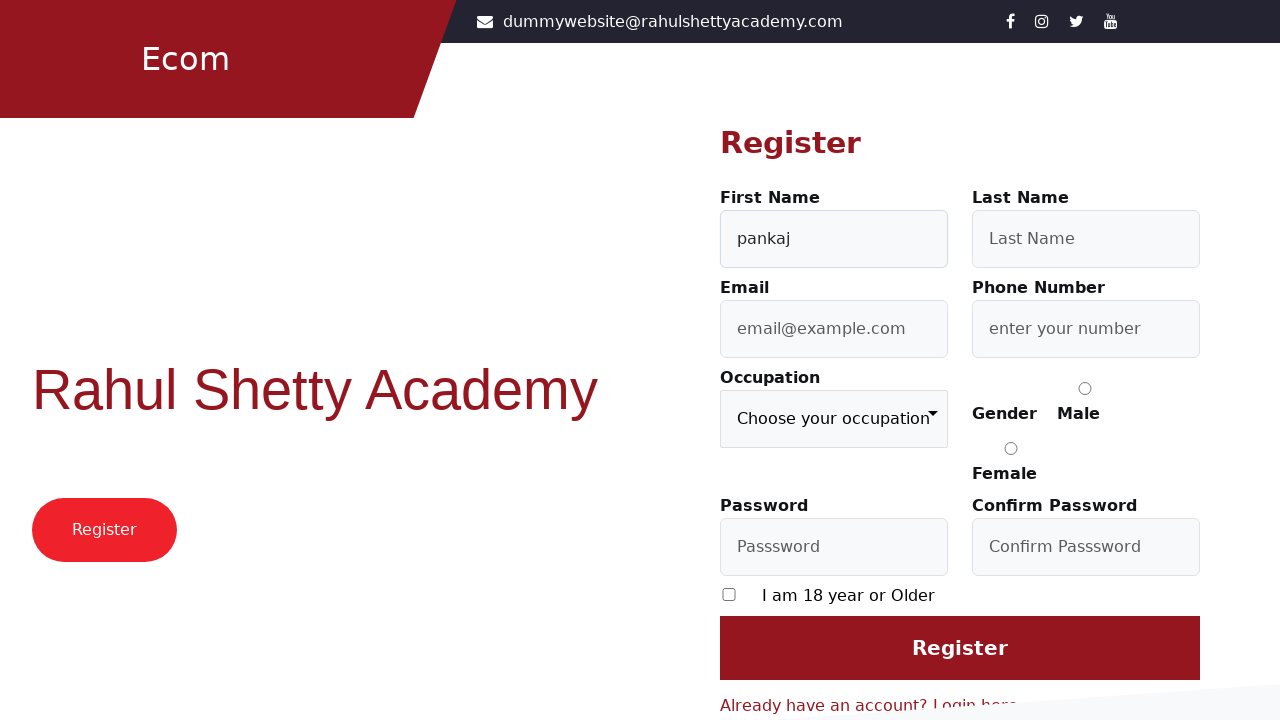

Filled last name field with 'chanekar' on //input[@type='lastName']
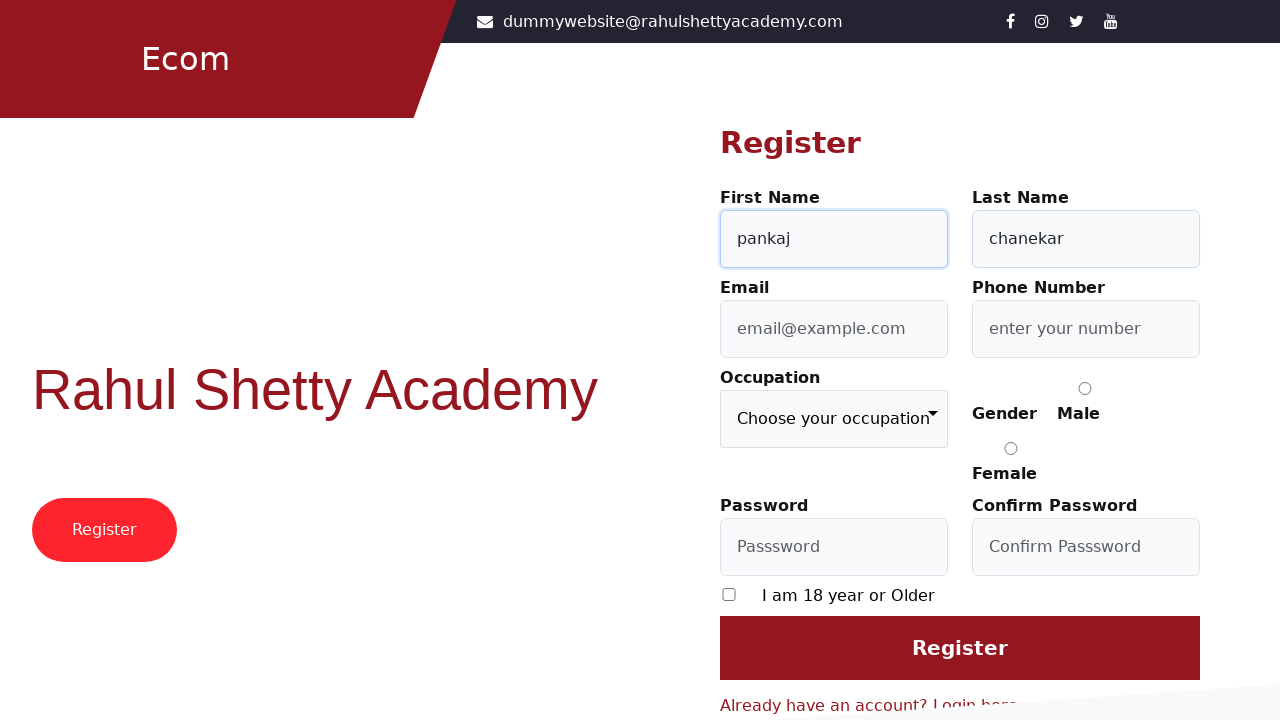

Filled email field with unique email: testuser.1772506861@gmail.com on xpath=//input[@type='email']
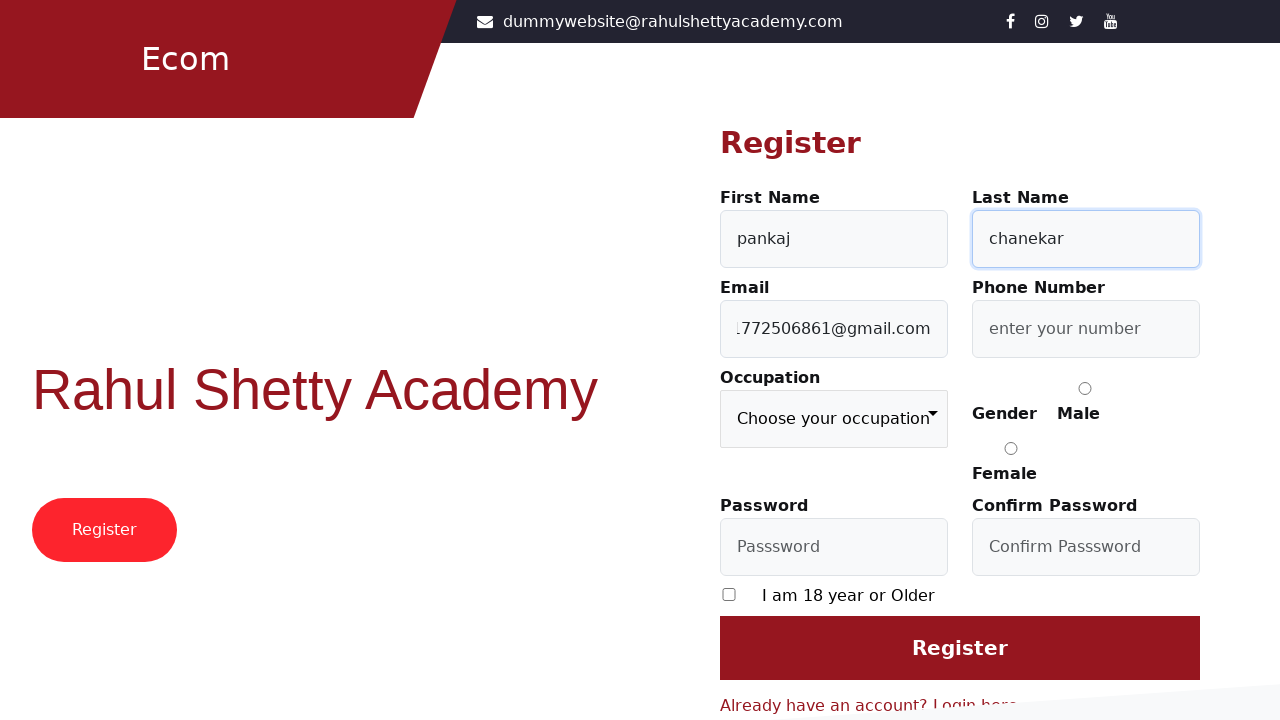

Filled mobile number field with '9876543210' on //input[@type='text']
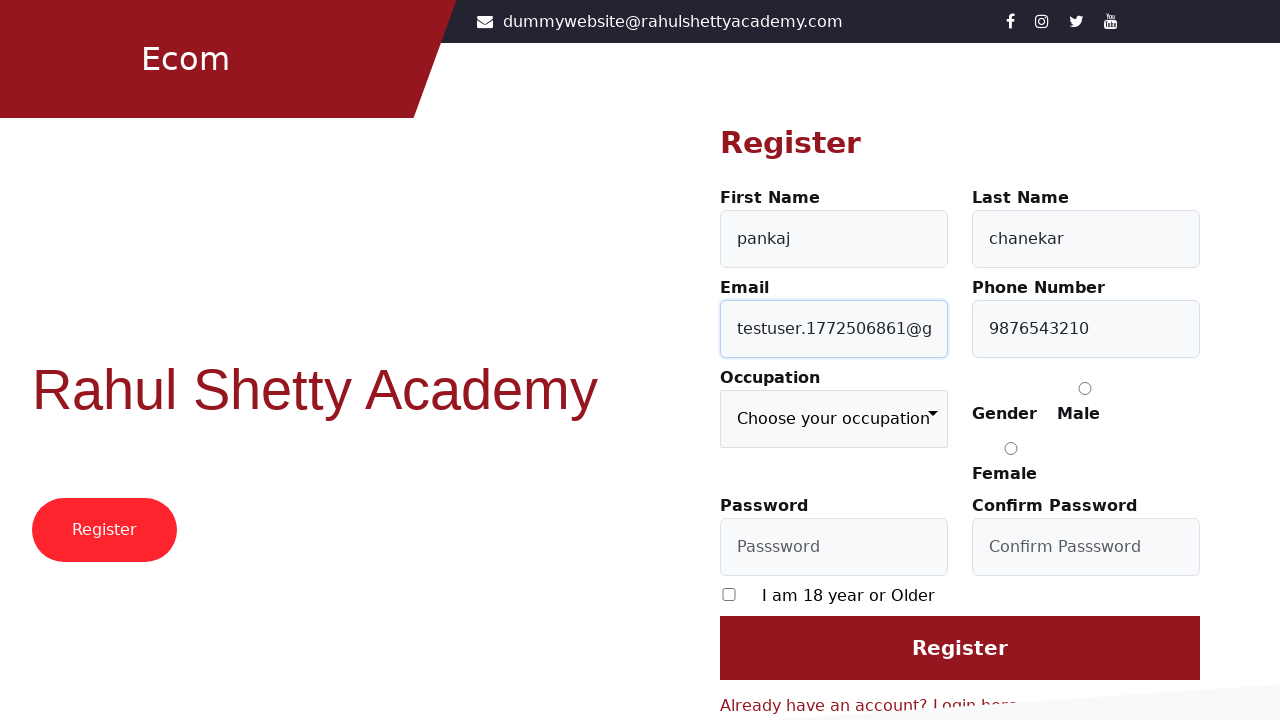

Selected 'Student' from occupation dropdown on //select[@formcontrolname='occupation']
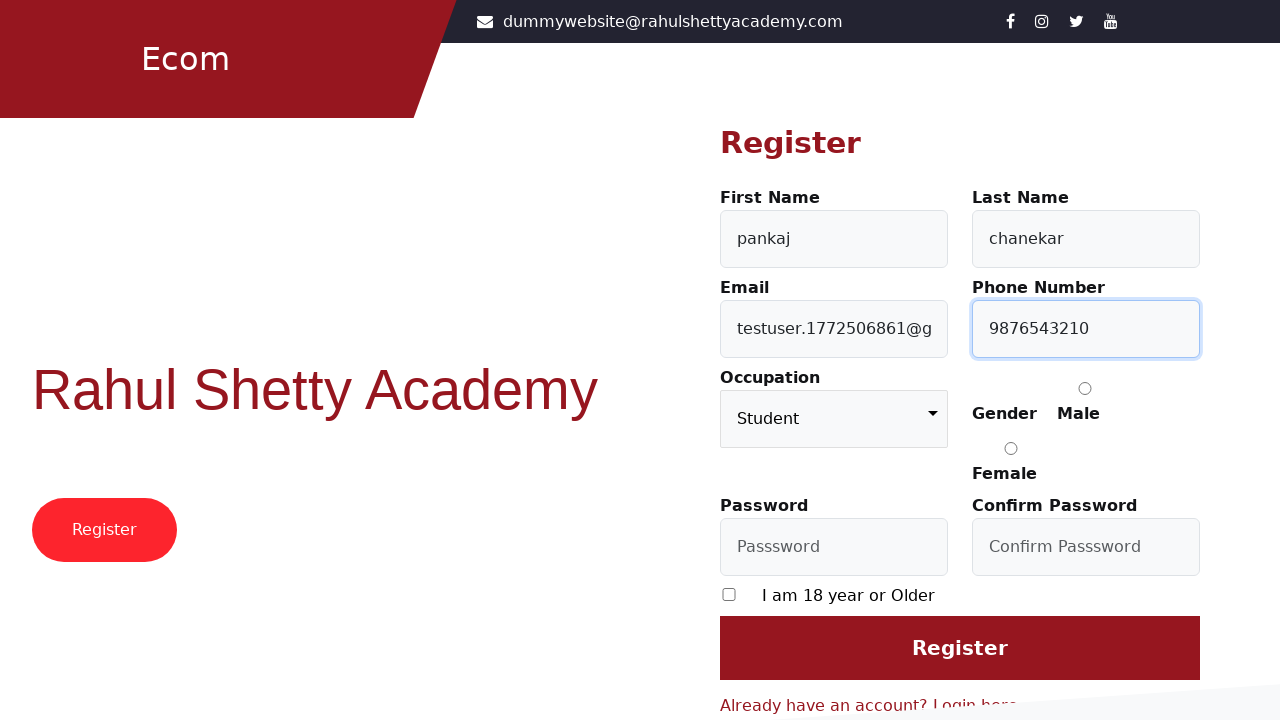

Checked 'Male' gender checkbox at (1085, 388) on xpath=//input[@value='Male']
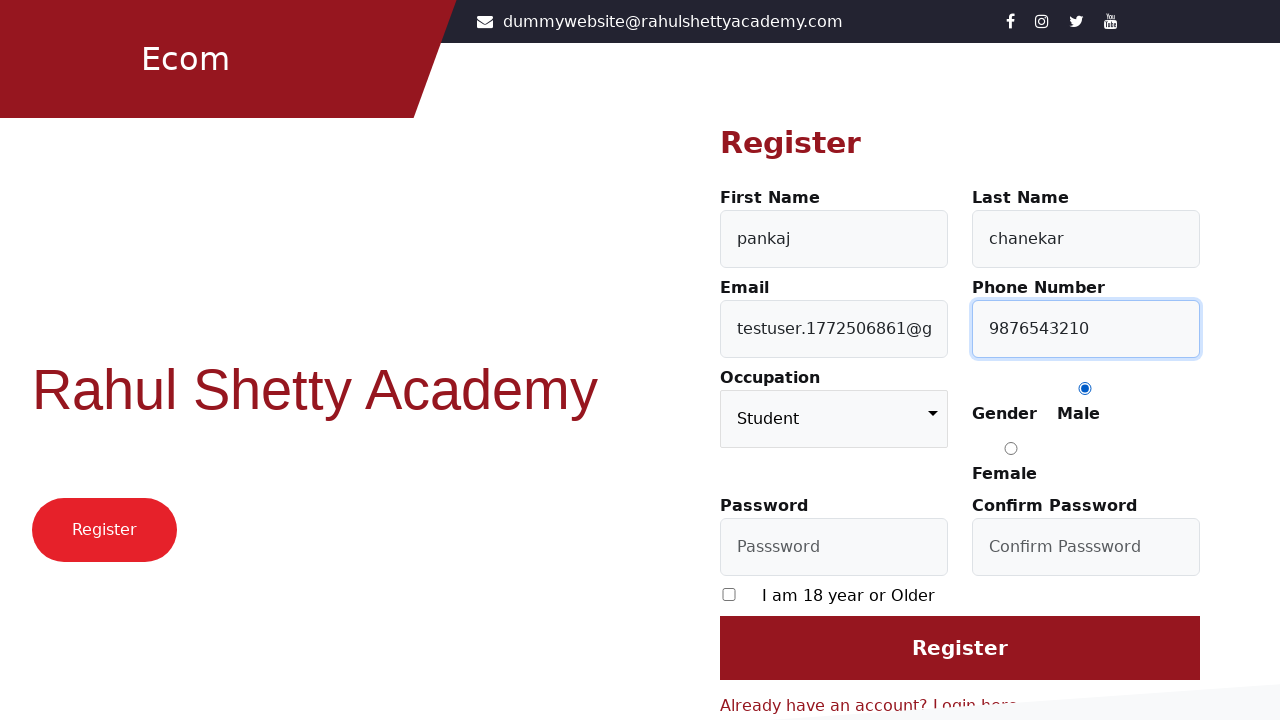

Filled password field on xpath=//input[@id='userPassword']
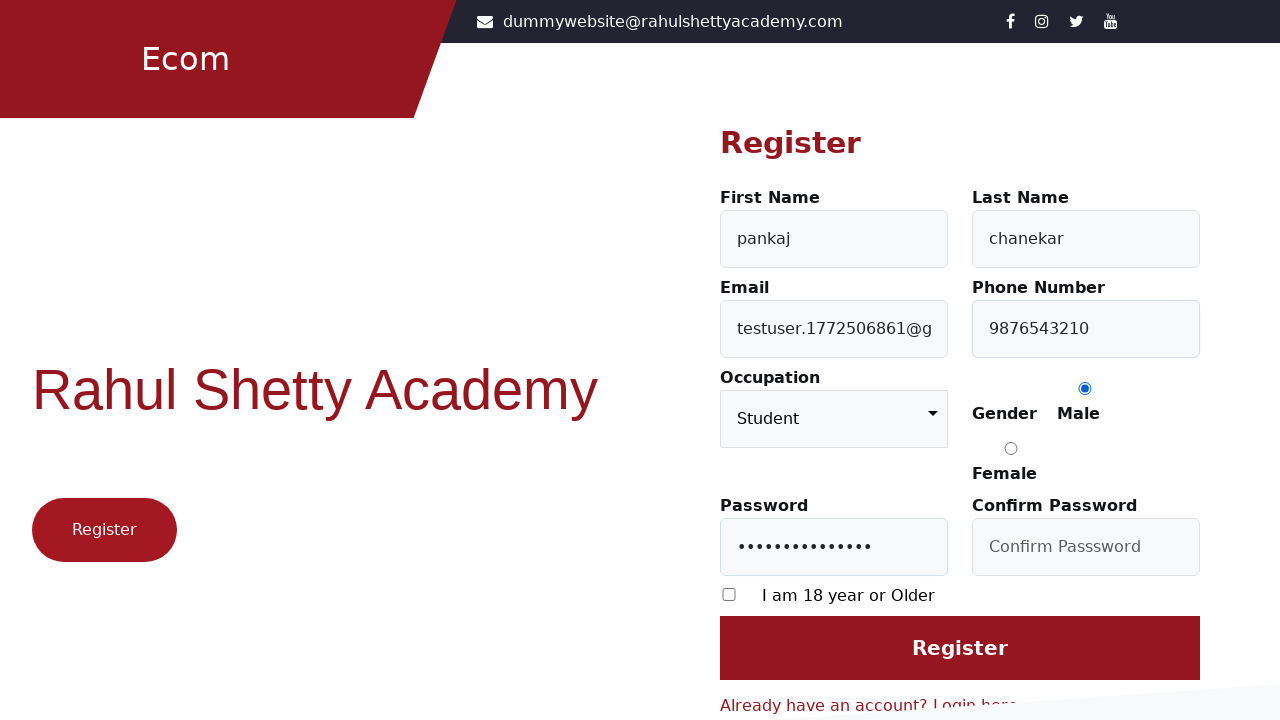

Filled confirm password field on //input[@formcontrolname='confirmPassword']
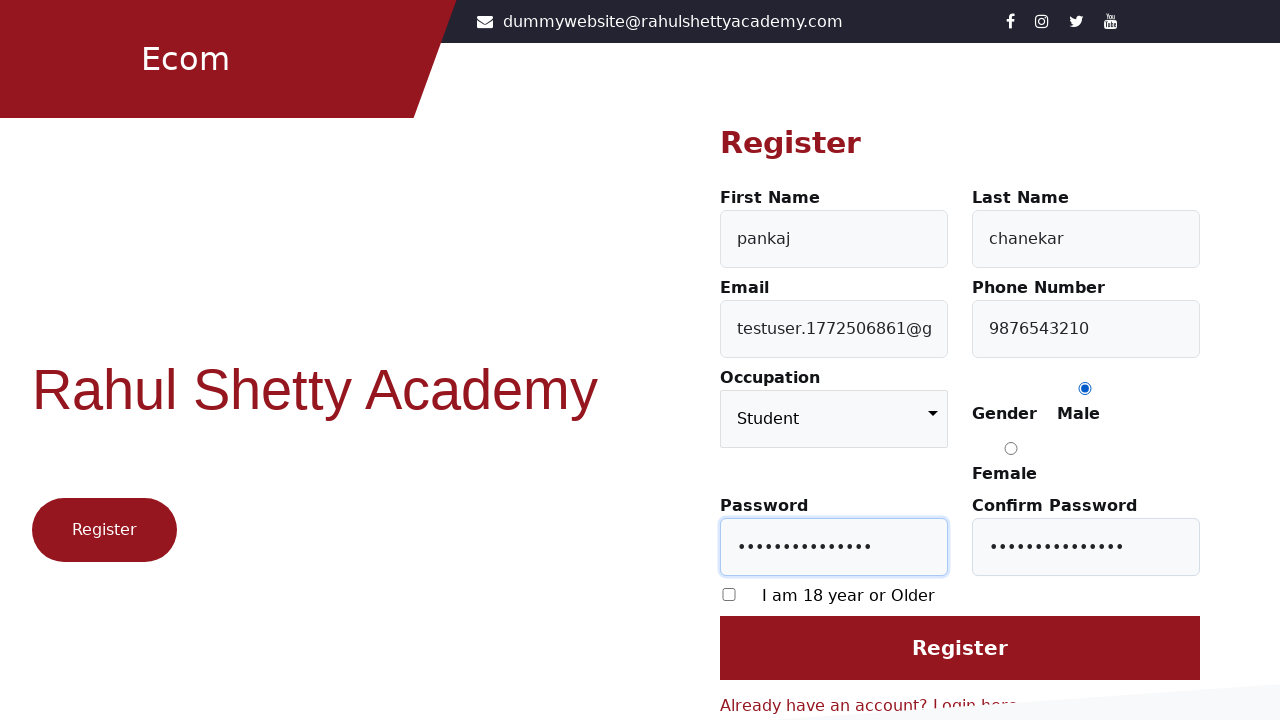

Checked terms and conditions checkbox at (729, 594) on xpath=//input[@type='checkbox']
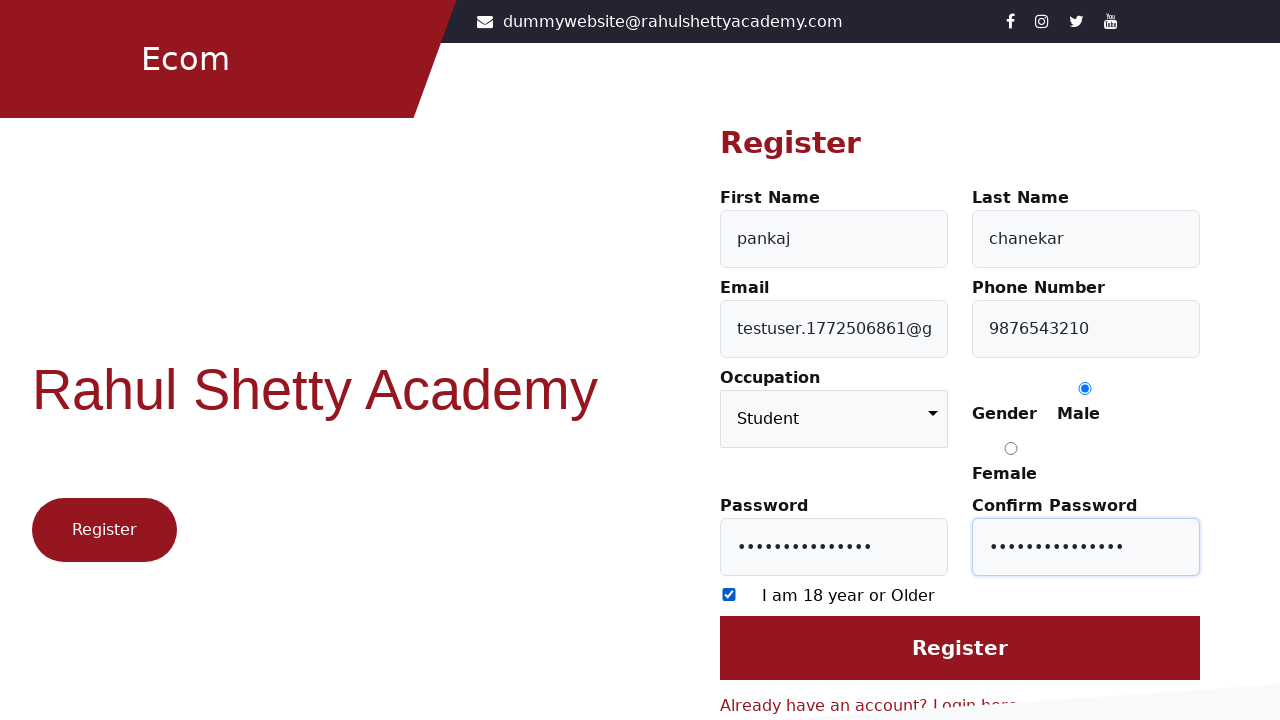

Clicked submit button to register new account at (960, 648) on xpath=//input[@type="submit"]
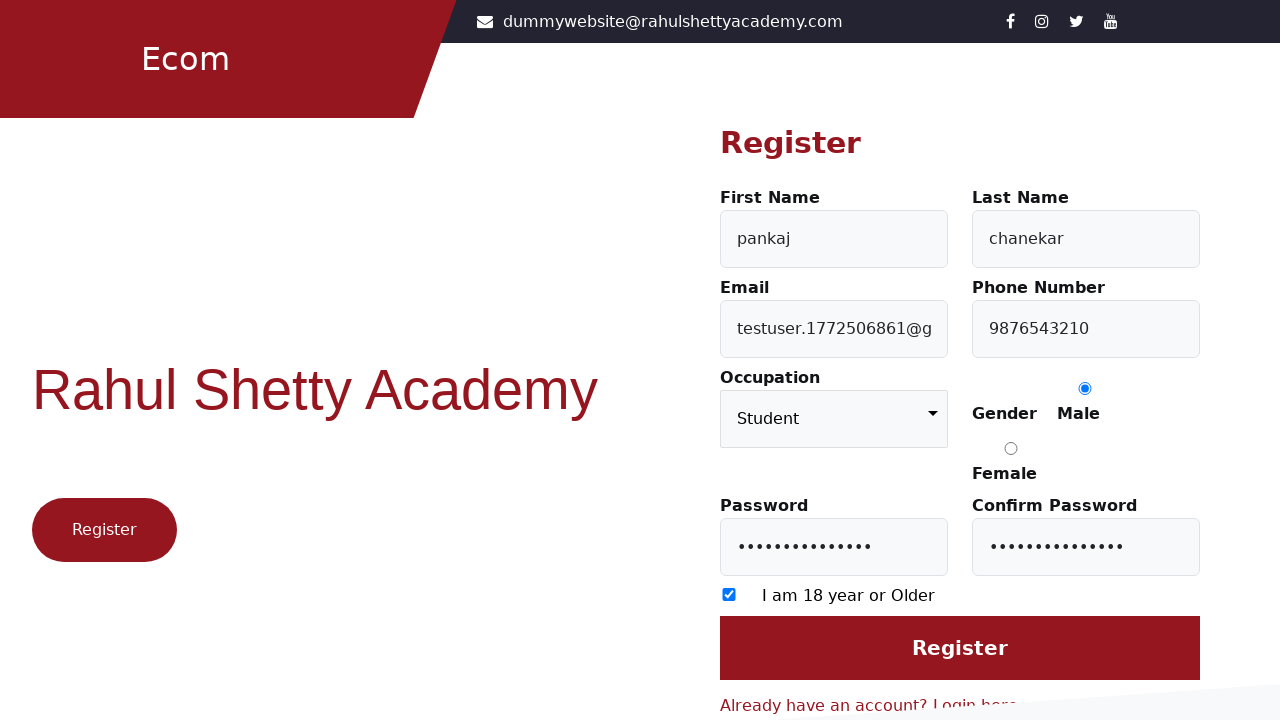

Registration success message loaded
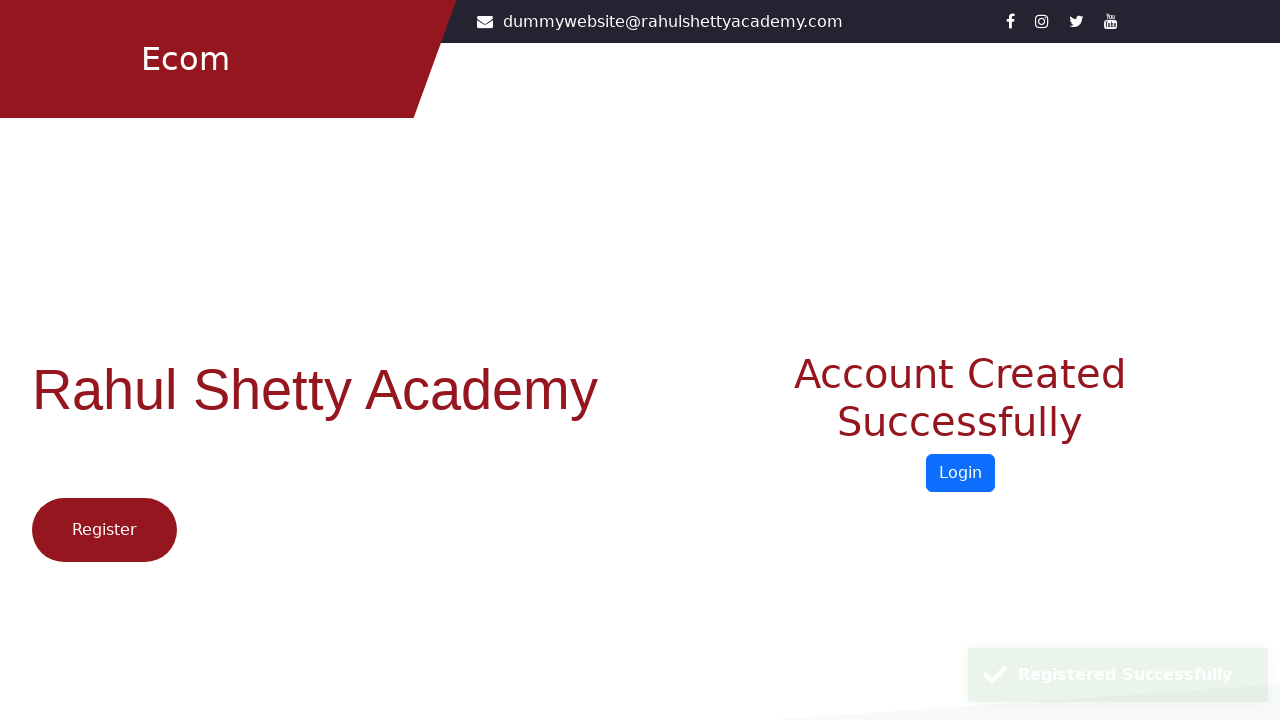

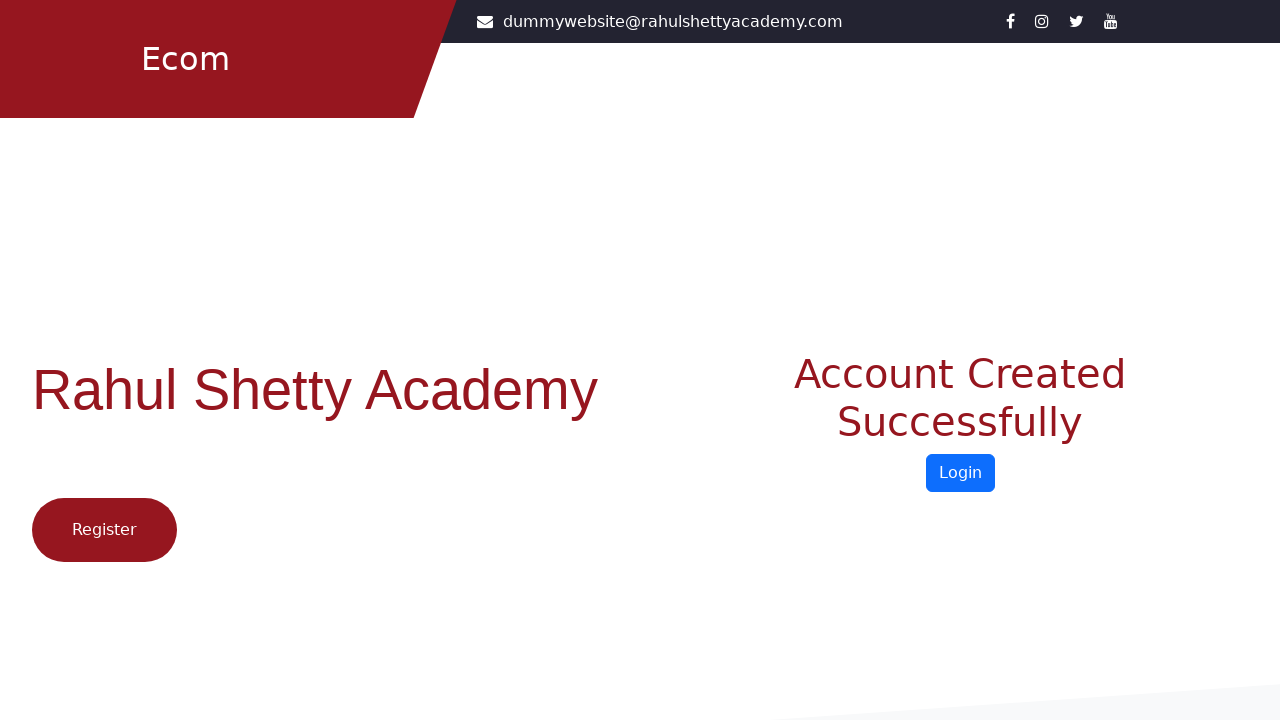